Verifies that the Automation Exercise homepage loads successfully by checking the current URL matches the expected URL.

Starting URL: https://www.automationexercise.com/

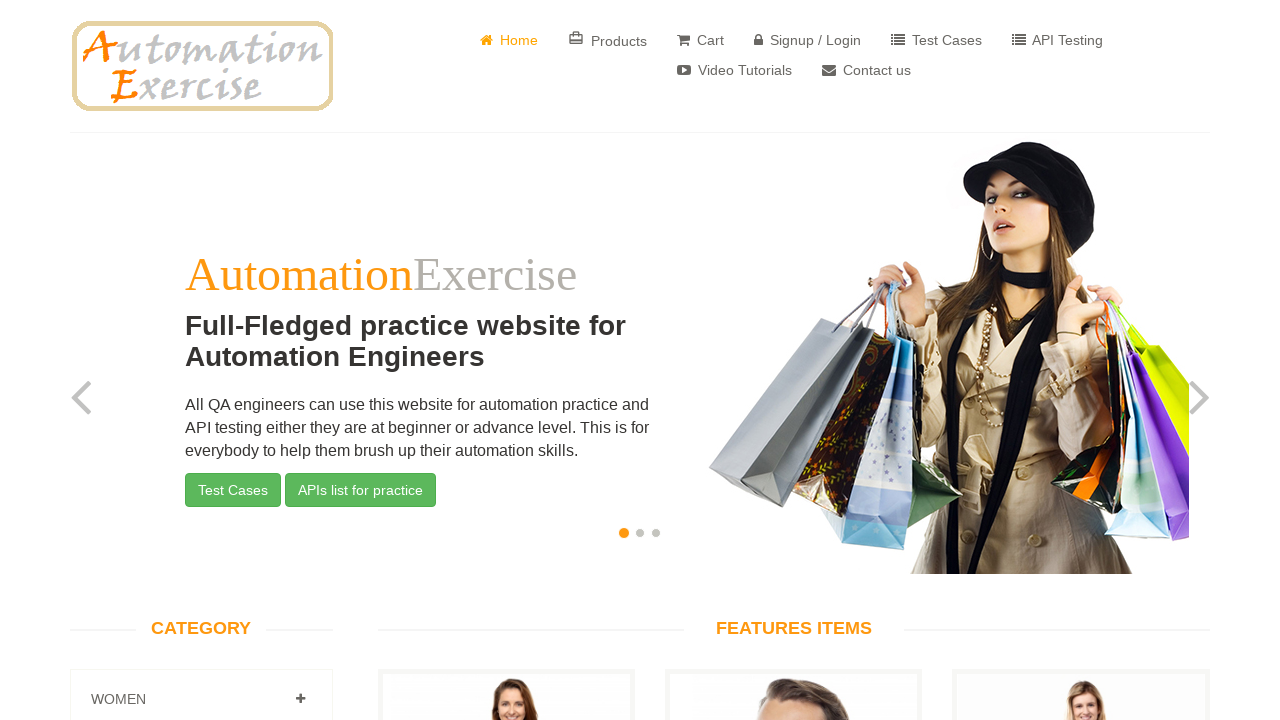

Verified that homepage URL matches expected URL https://www.automationexercise.com/
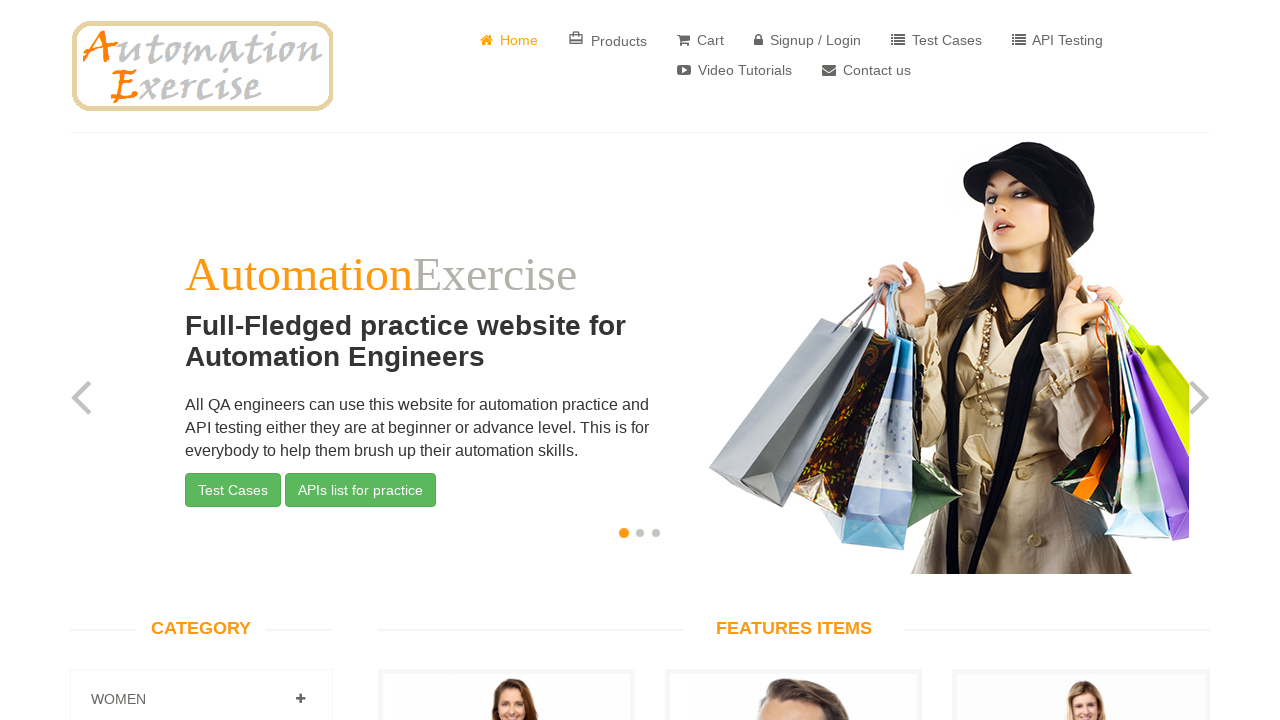

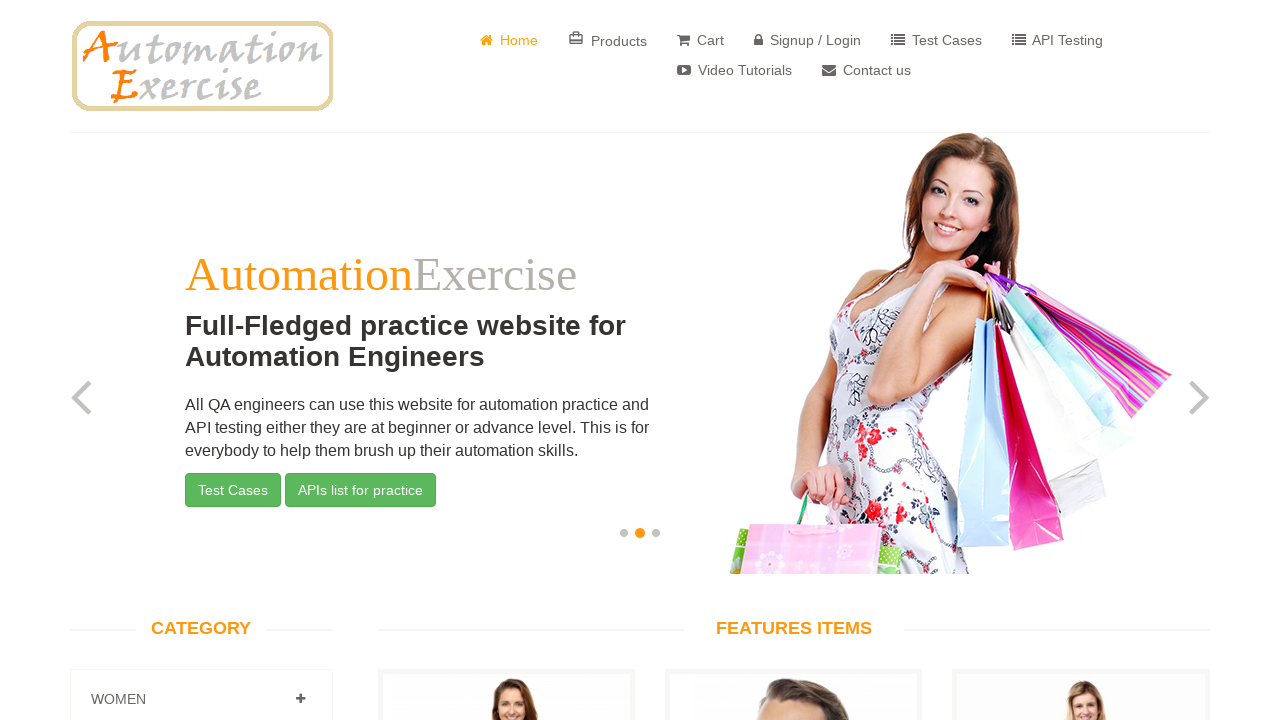